Navigates to a GitHub user's repositories page, finds and clicks on a specific repository link, performs page scrolling, and tests browser navigation controls

Starting URL: https://github.com/ranajaydas?tab=repositories

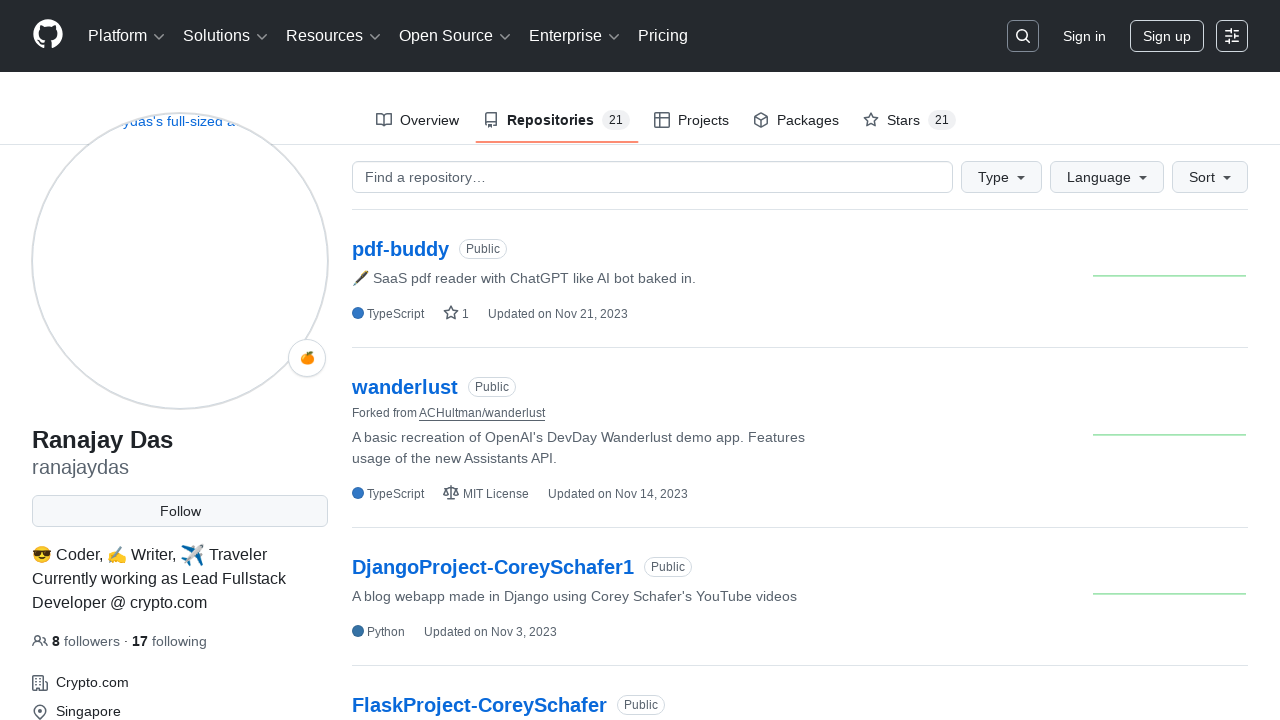

Found element with class 'show-on-focus'
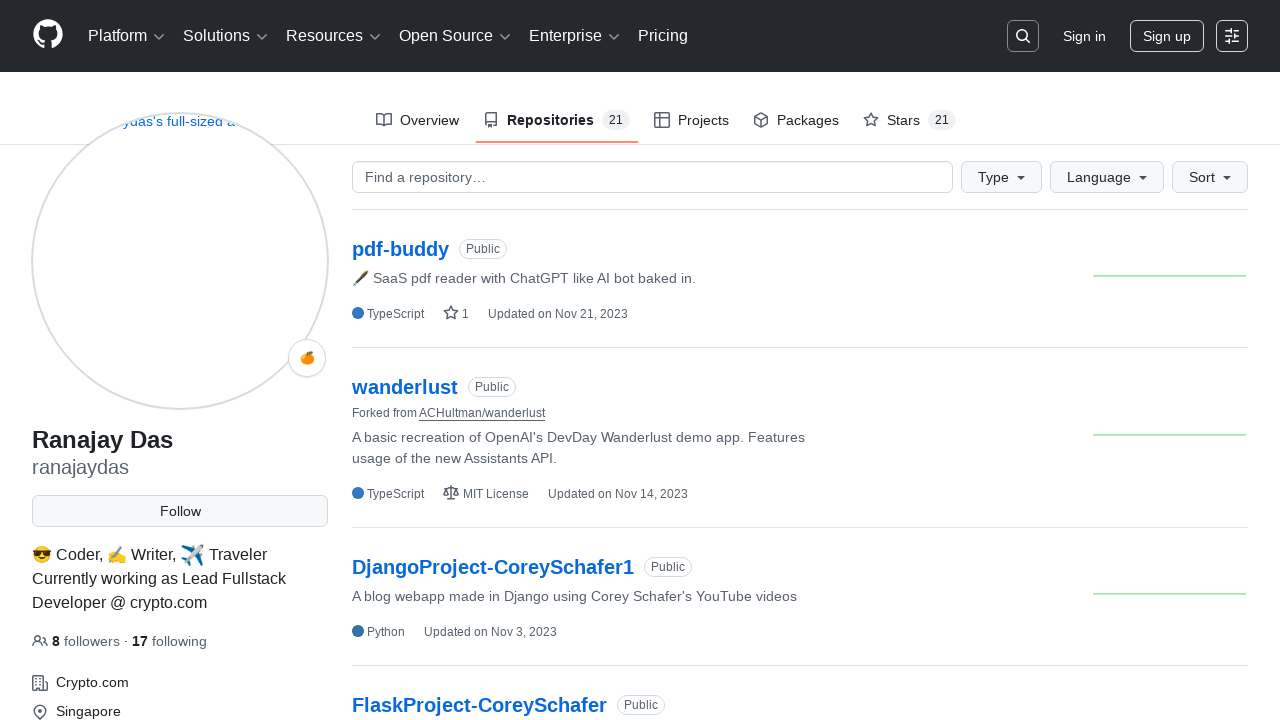

Clicked on AutomateBoringProject repository link at (464, 360) on text=AutomateBoringProject
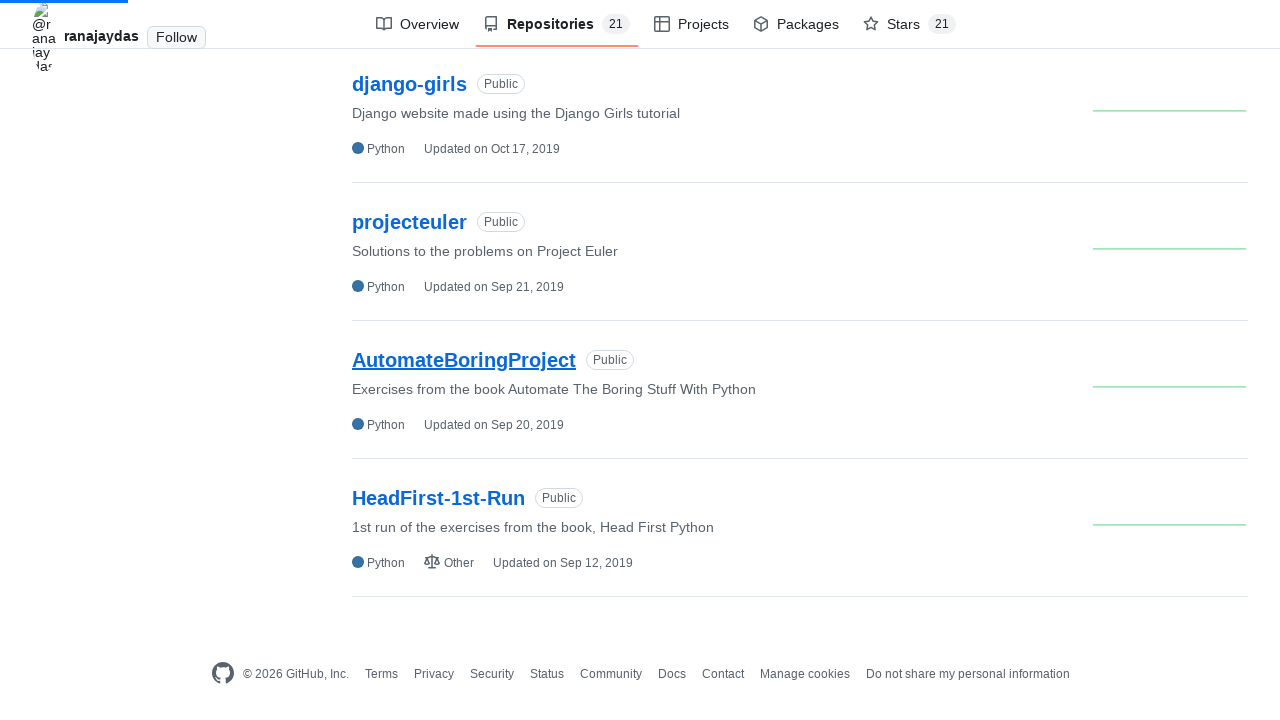

Pressed End key to scroll to bottom of page
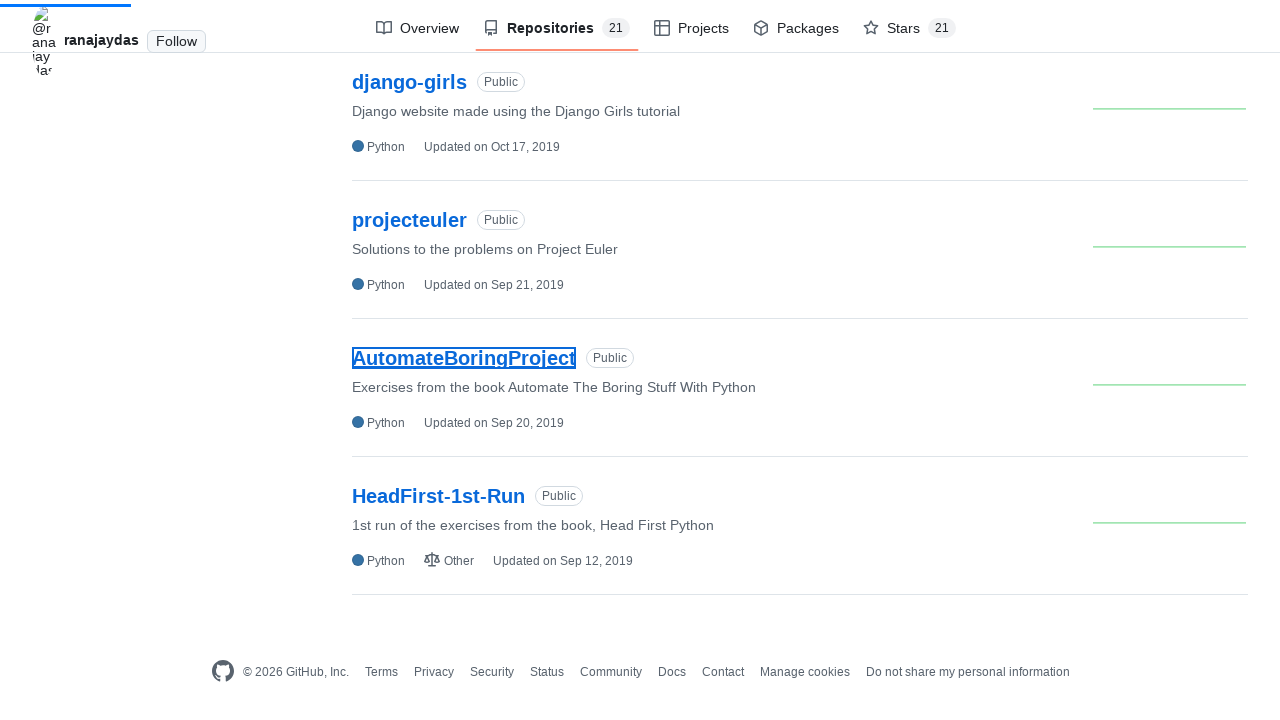

Waited 2 seconds for page to settle
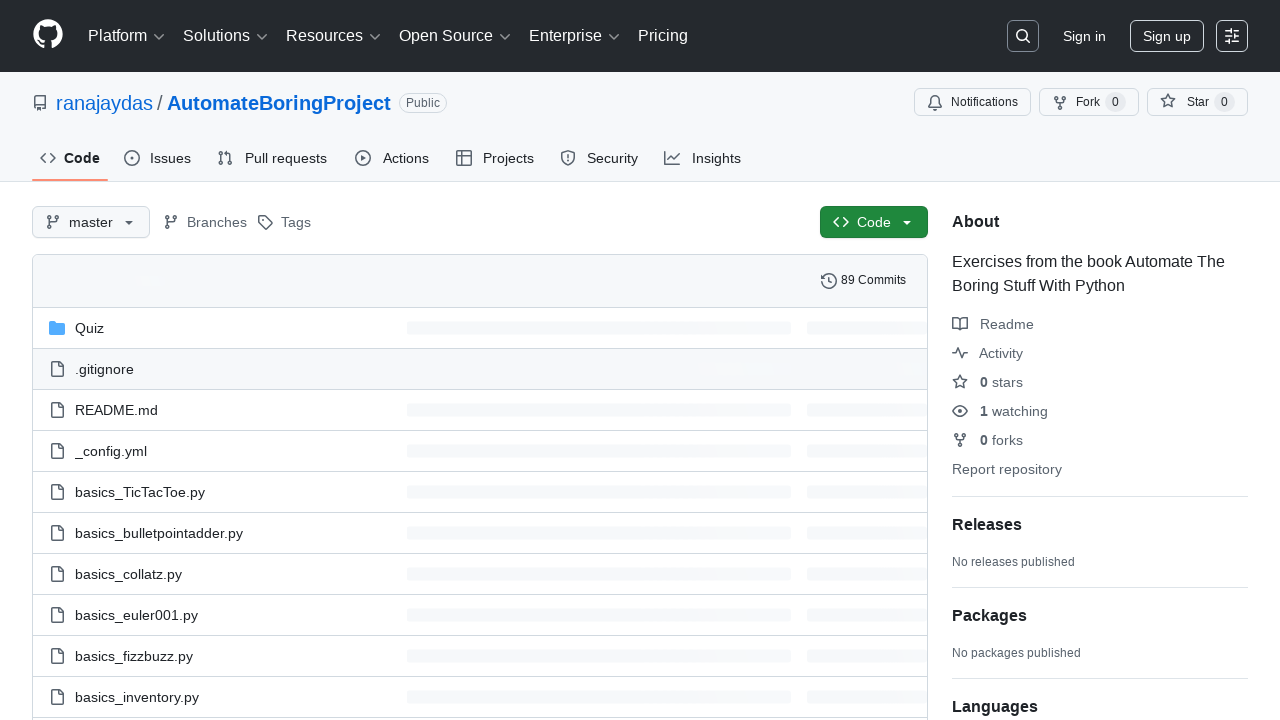

Pressed Home key to scroll to top of page
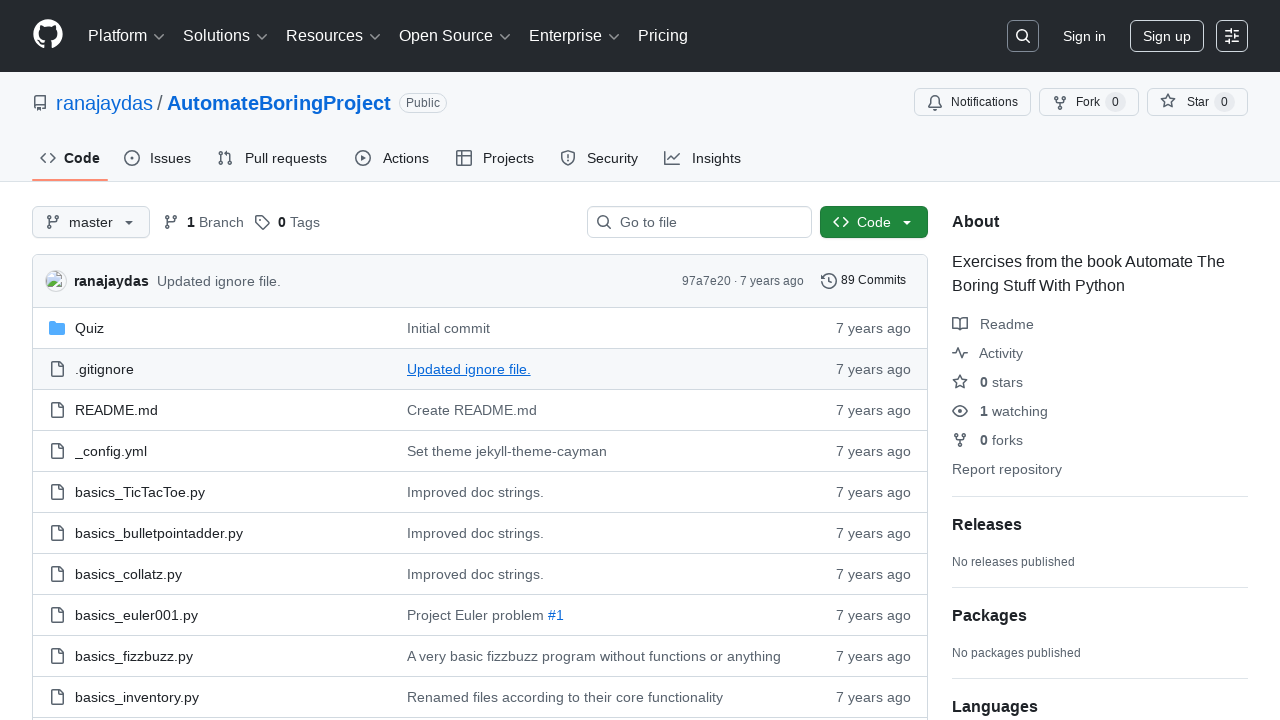

Waited 2 seconds for page to settle
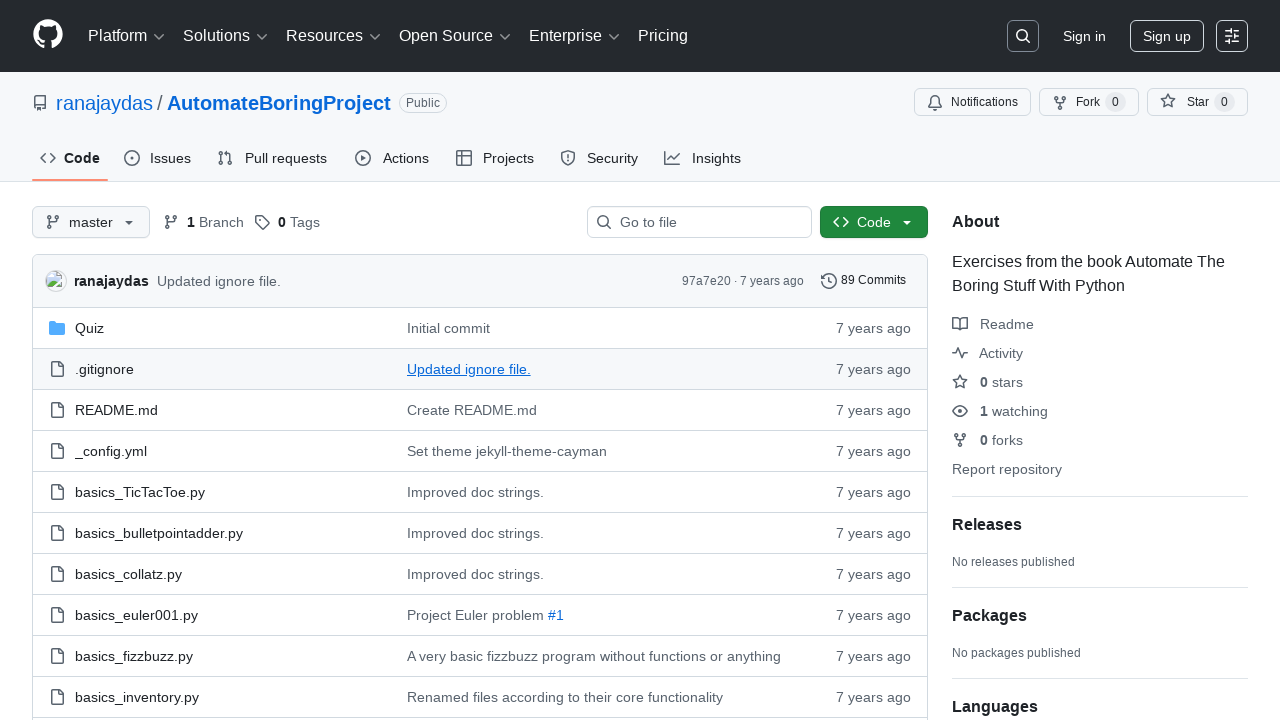

Navigated back using browser back button
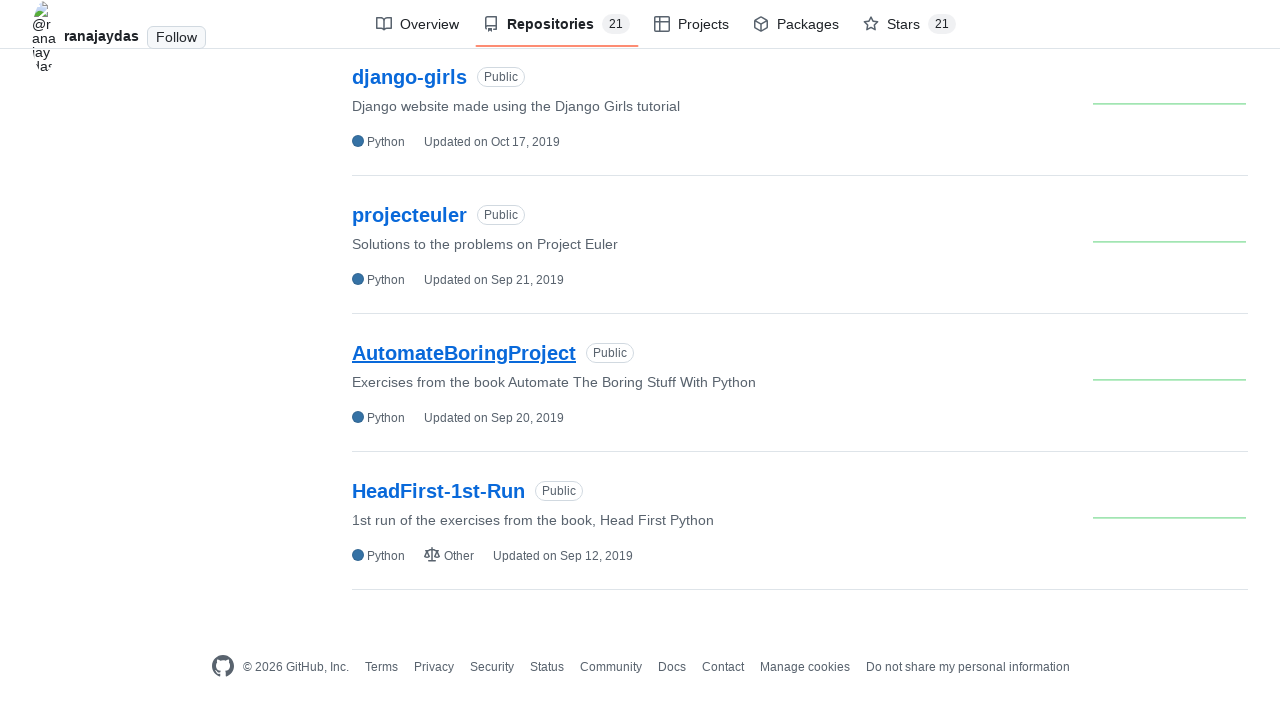

Waited 2 seconds for page to load after navigation
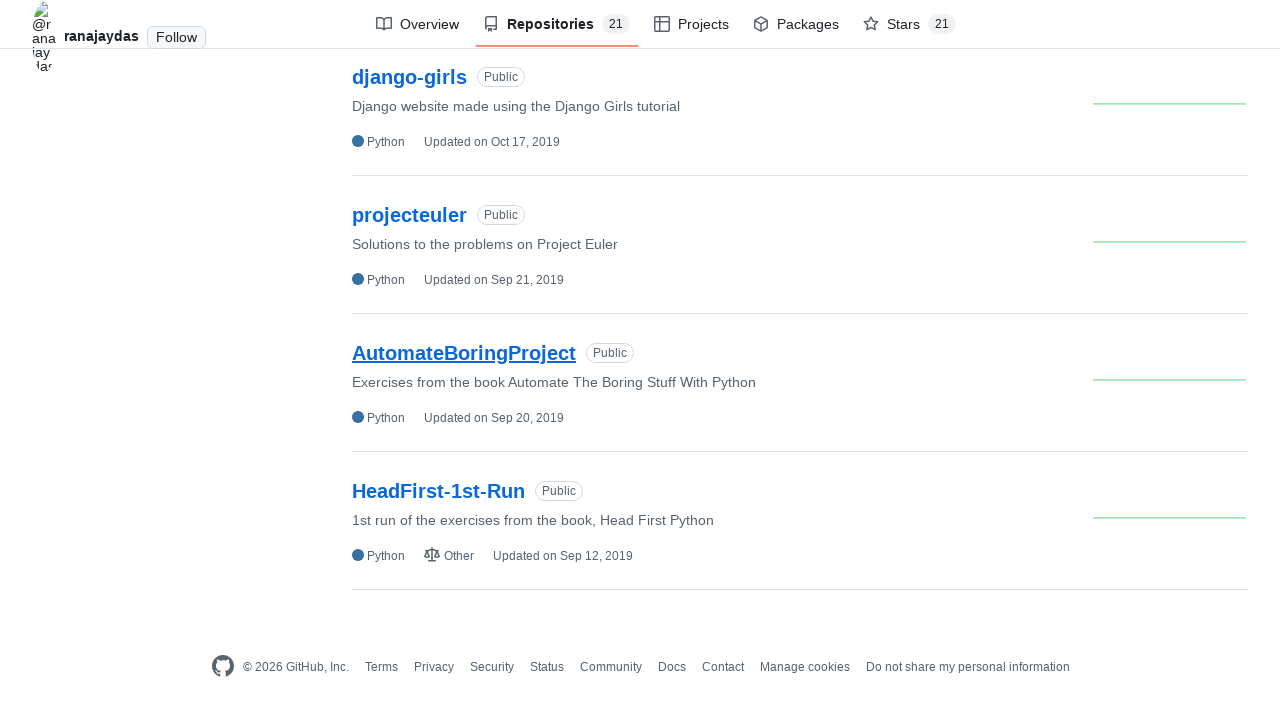

Reloaded the page
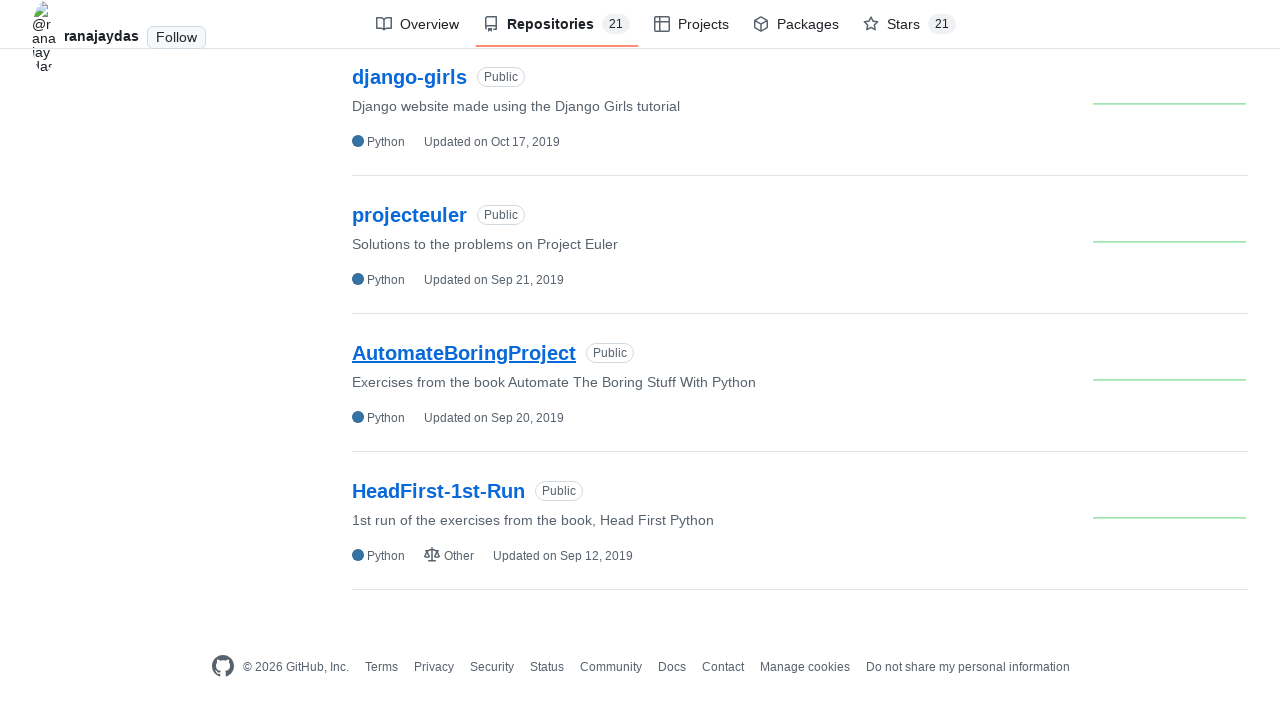

Waited 2 seconds for page to finish reloading
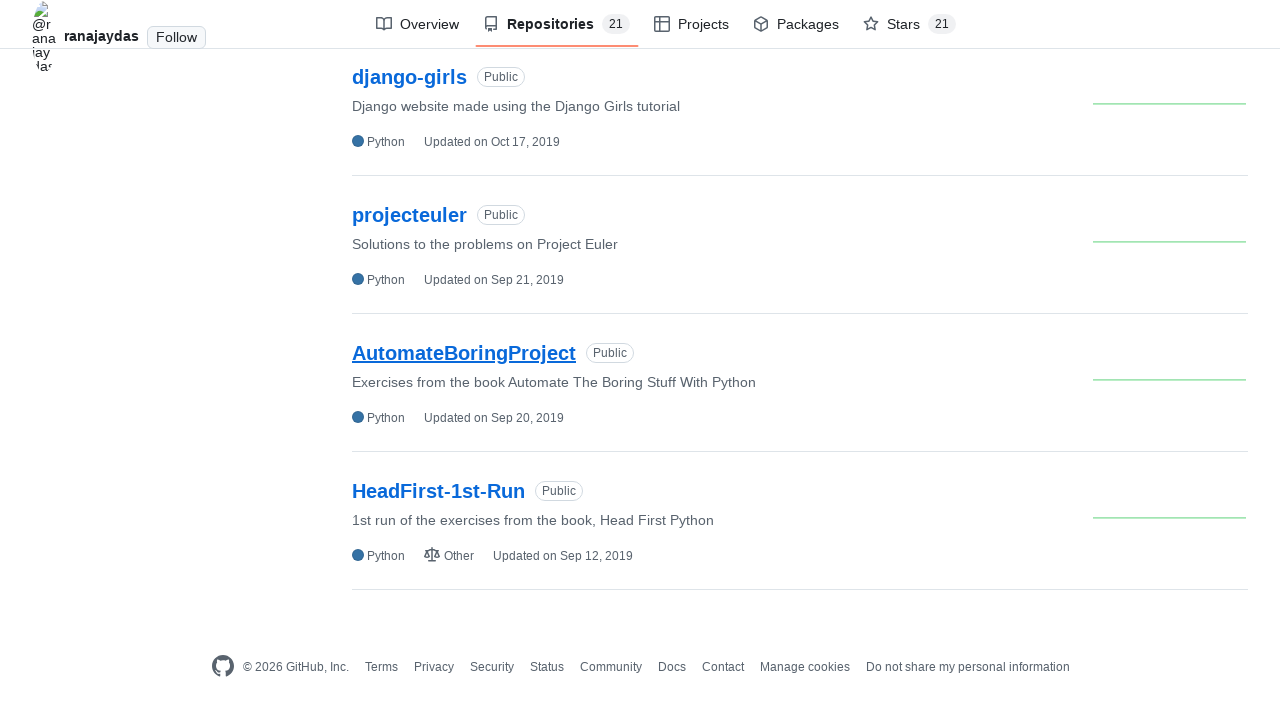

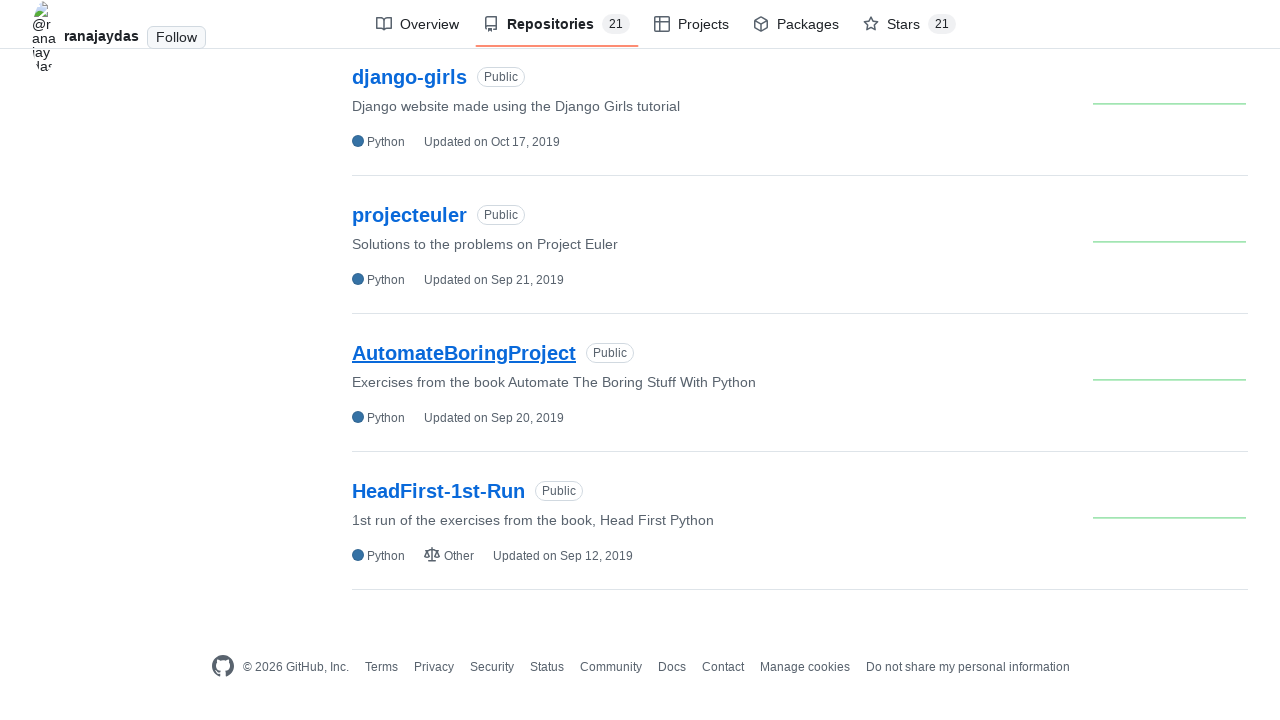